Tests the search functionality on Python.org by entering a search query "pycon" and verifying that results are returned.

Starting URL: https://www.python.org

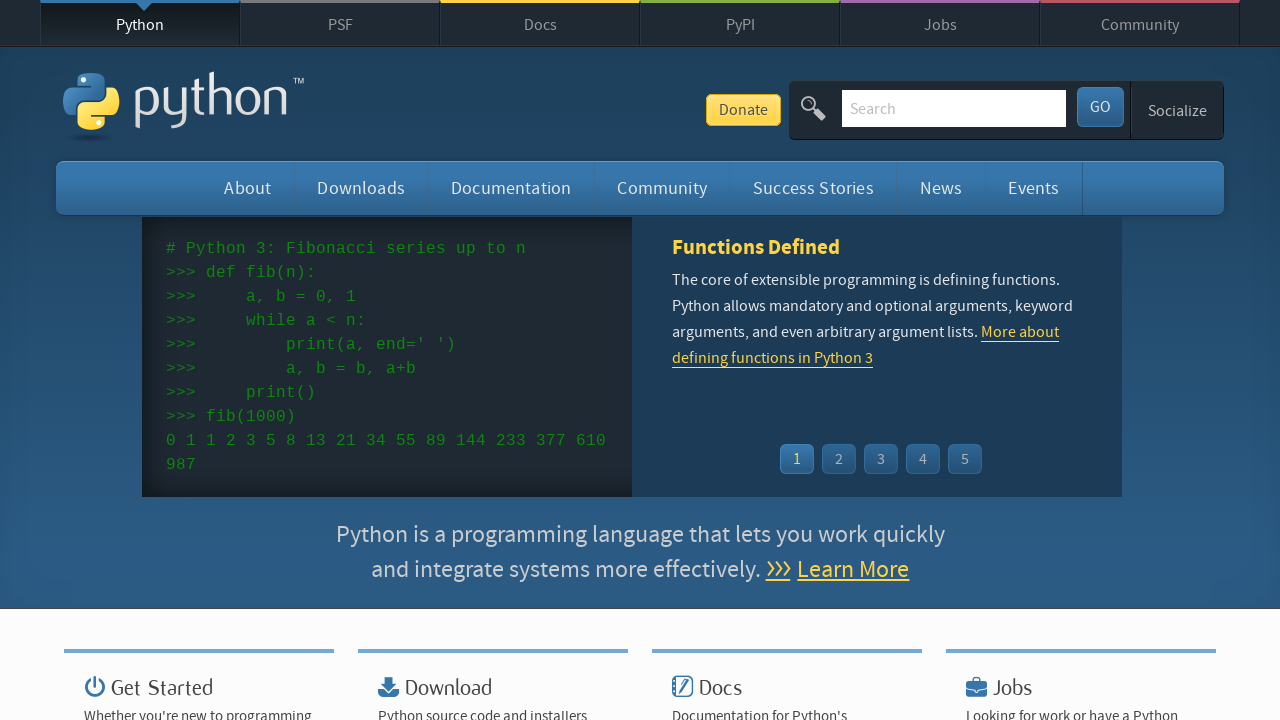

Verified 'Python' is in page title
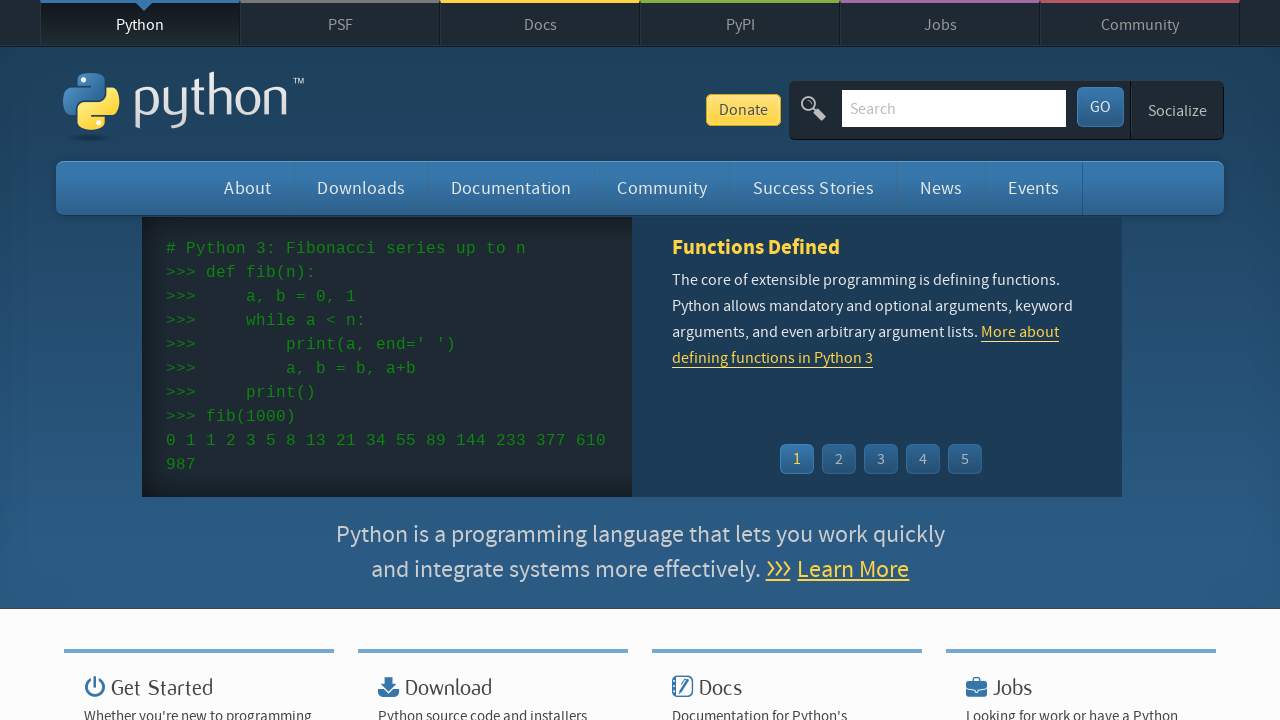

Filled search box with 'pycon' on input[name='q']
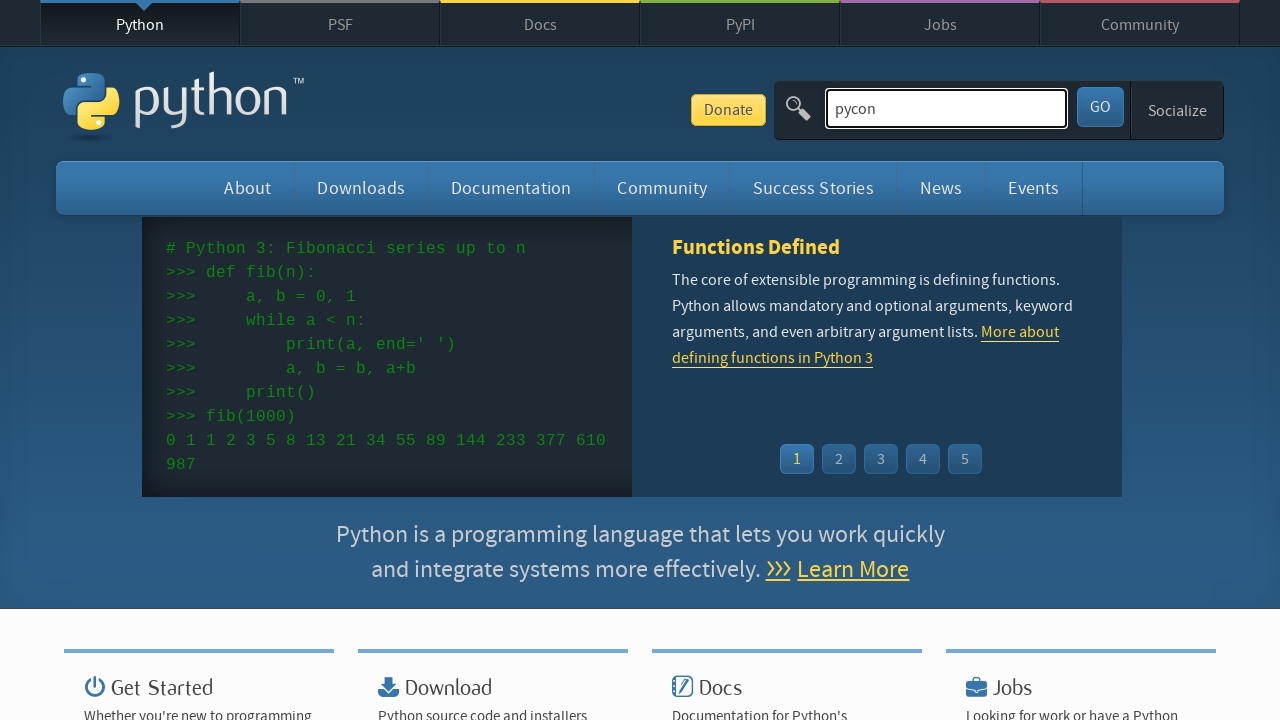

Pressed Enter to submit search query on input[name='q']
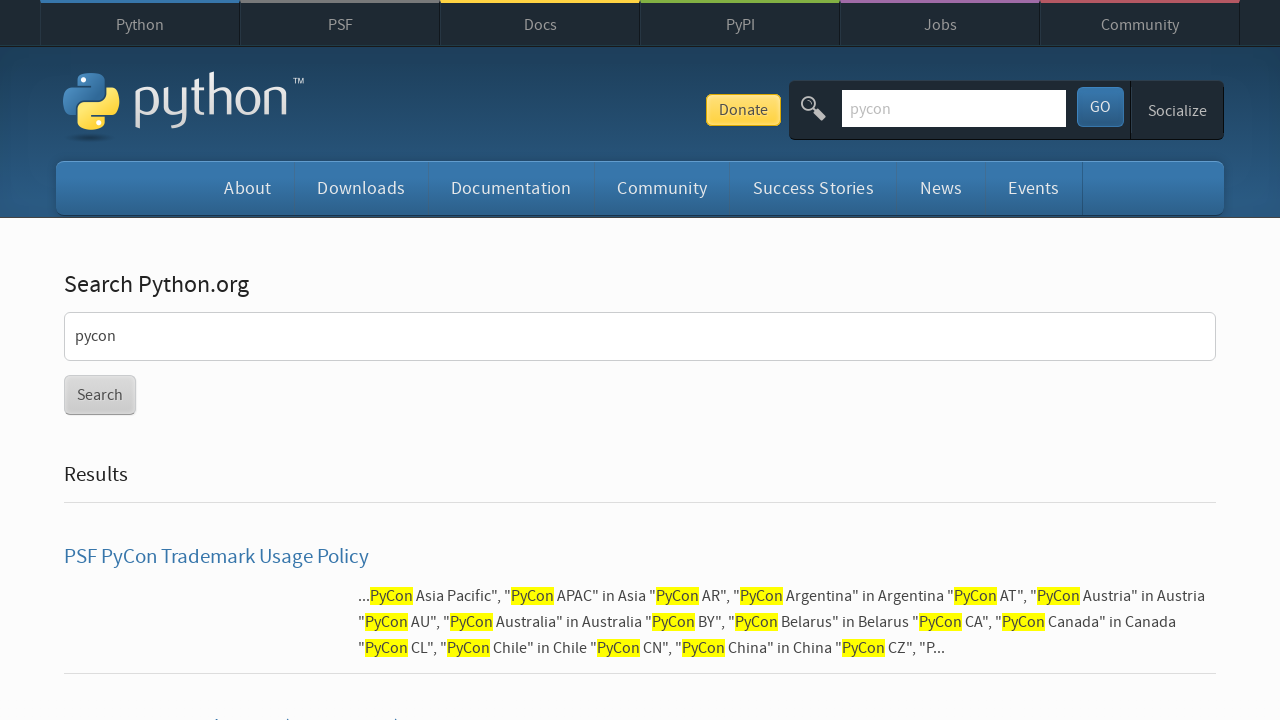

Waited for page to load with domcontentloaded state
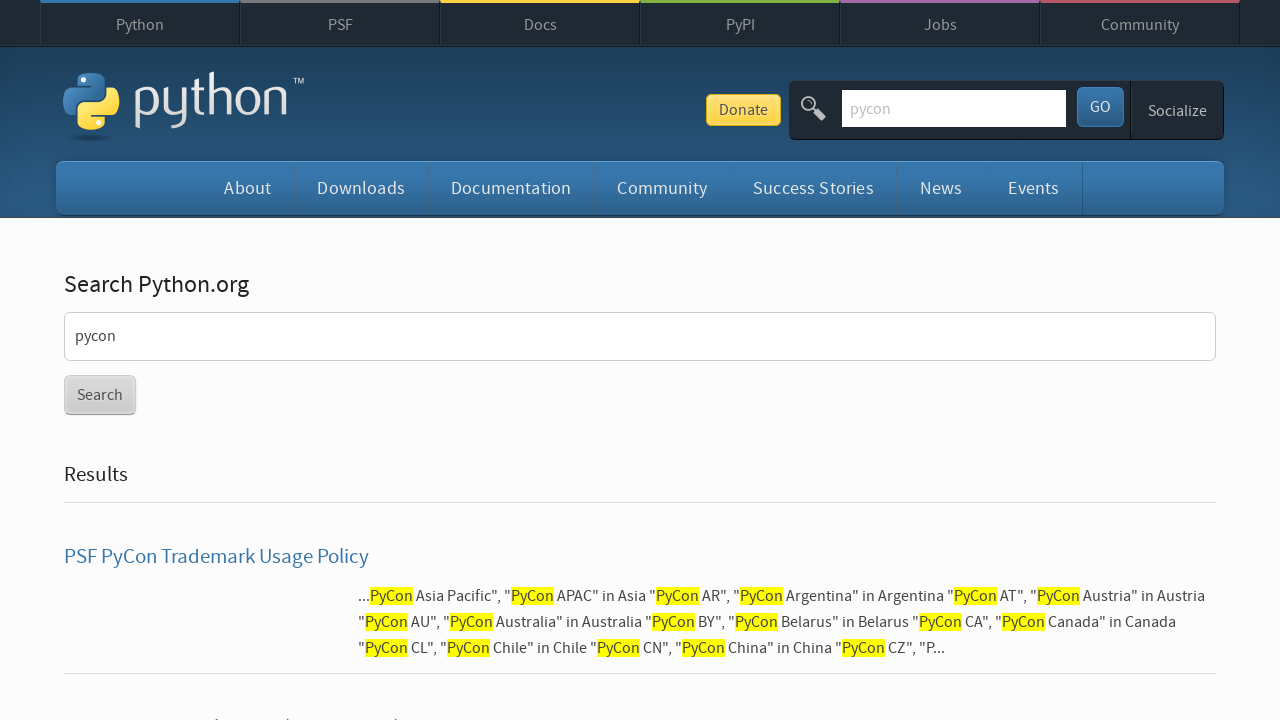

Verified search results were returned (no 'No results found' message)
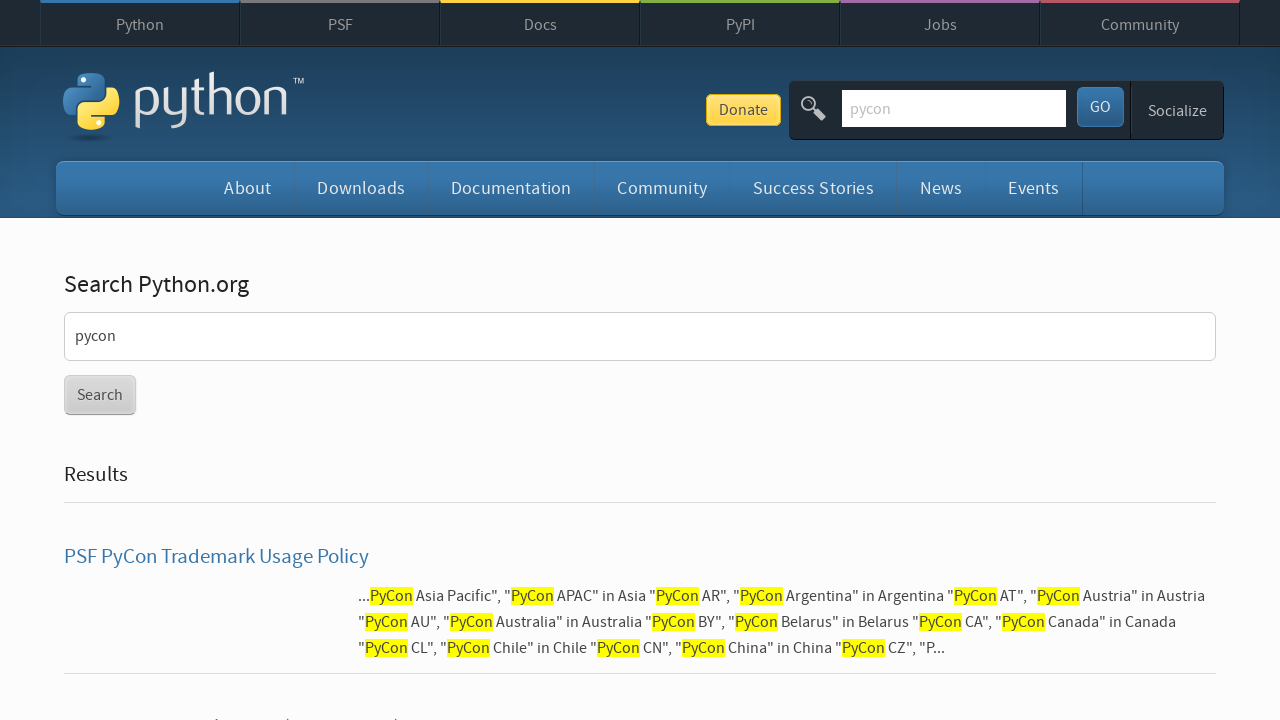

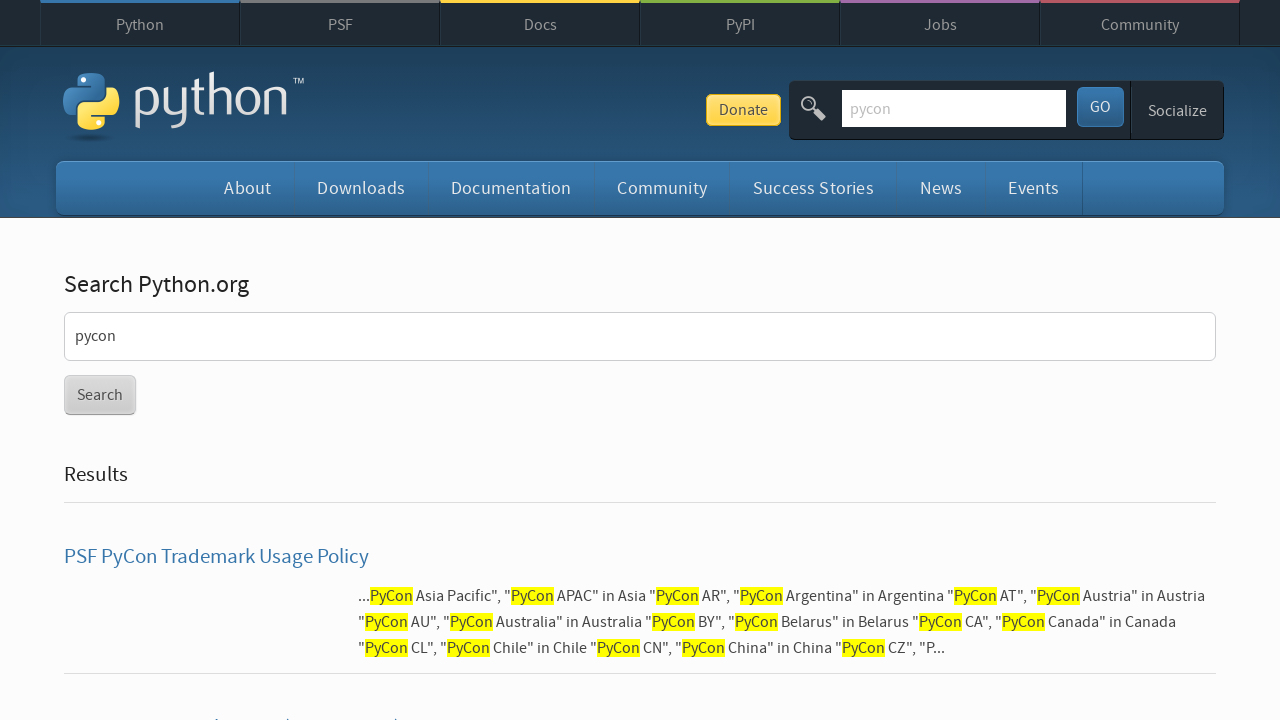